Tests a slow calculator by setting a delay value, then performing an addition operation (7 + 8) and verifying the result equals 15.

Starting URL: https://bonigarcia.dev/selenium-webdriver-java/slow-calculator.html

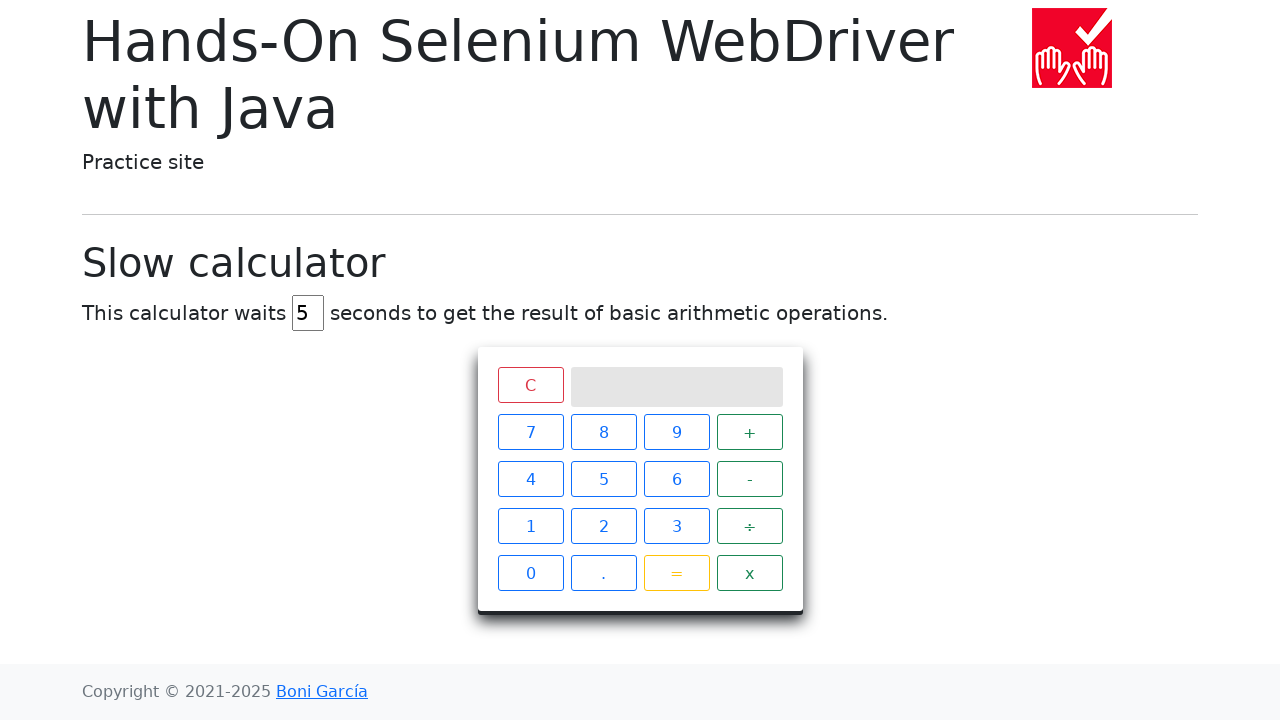

Set delay value to 45 seconds on #delay
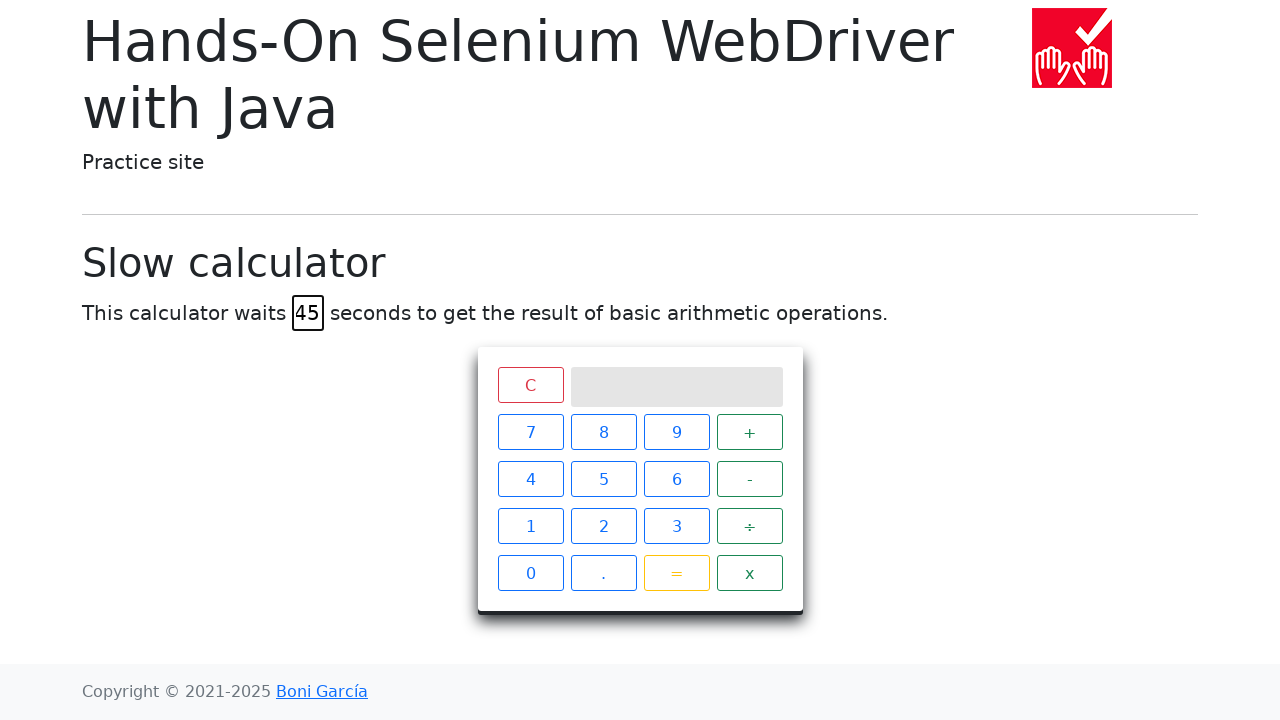

Clicked number 7 at (530, 432) on .keys span:nth-child(1)
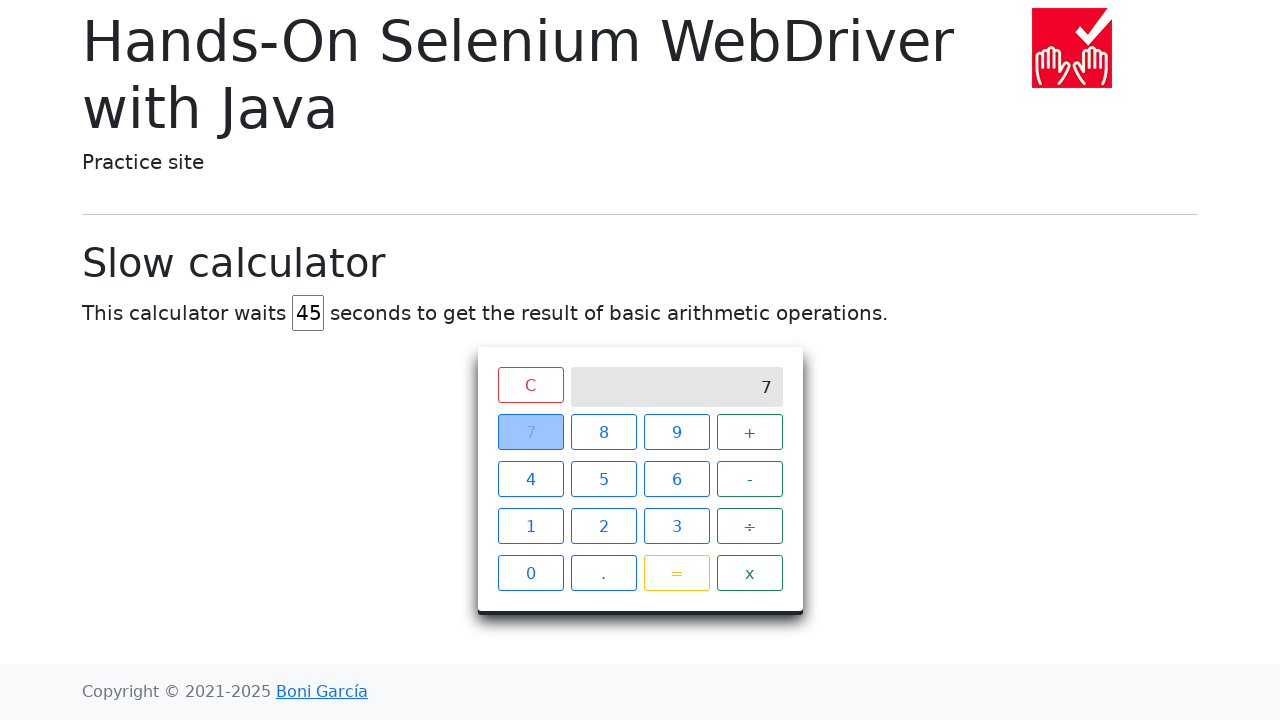

Clicked plus operator at (750, 432) on .keys span:nth-child(4)
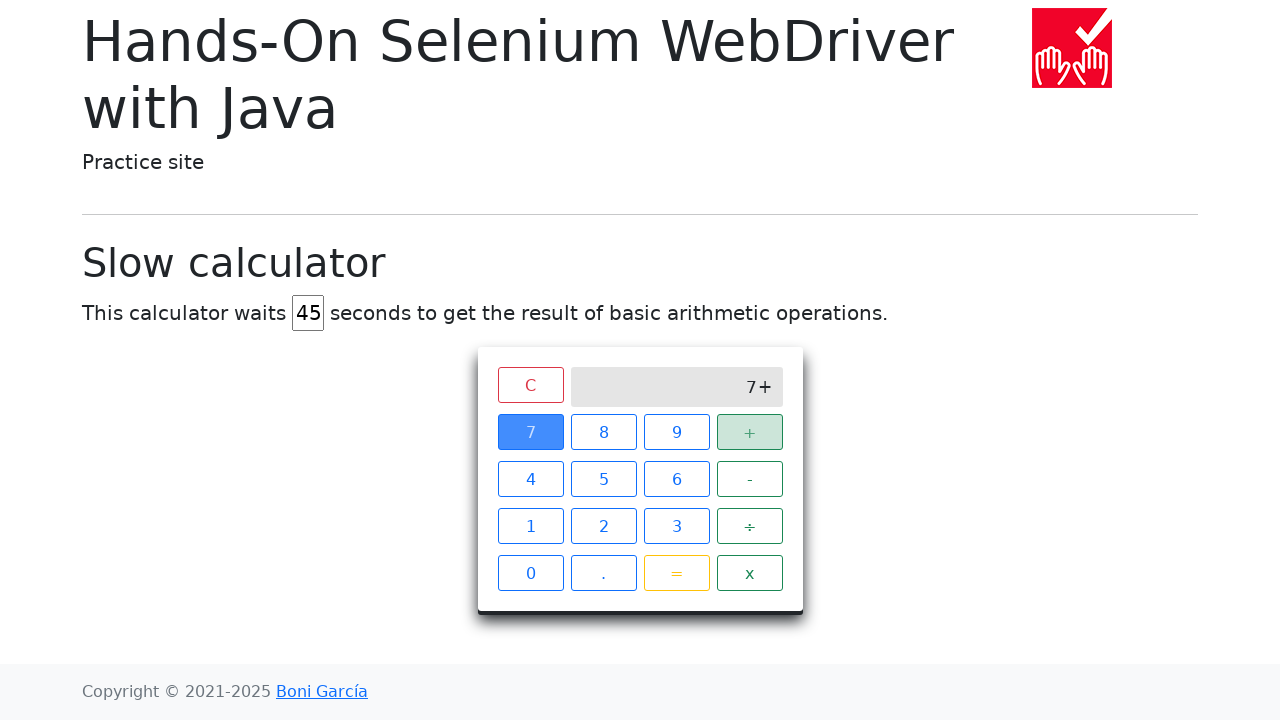

Clicked number 8 at (604, 432) on .keys span:nth-child(2)
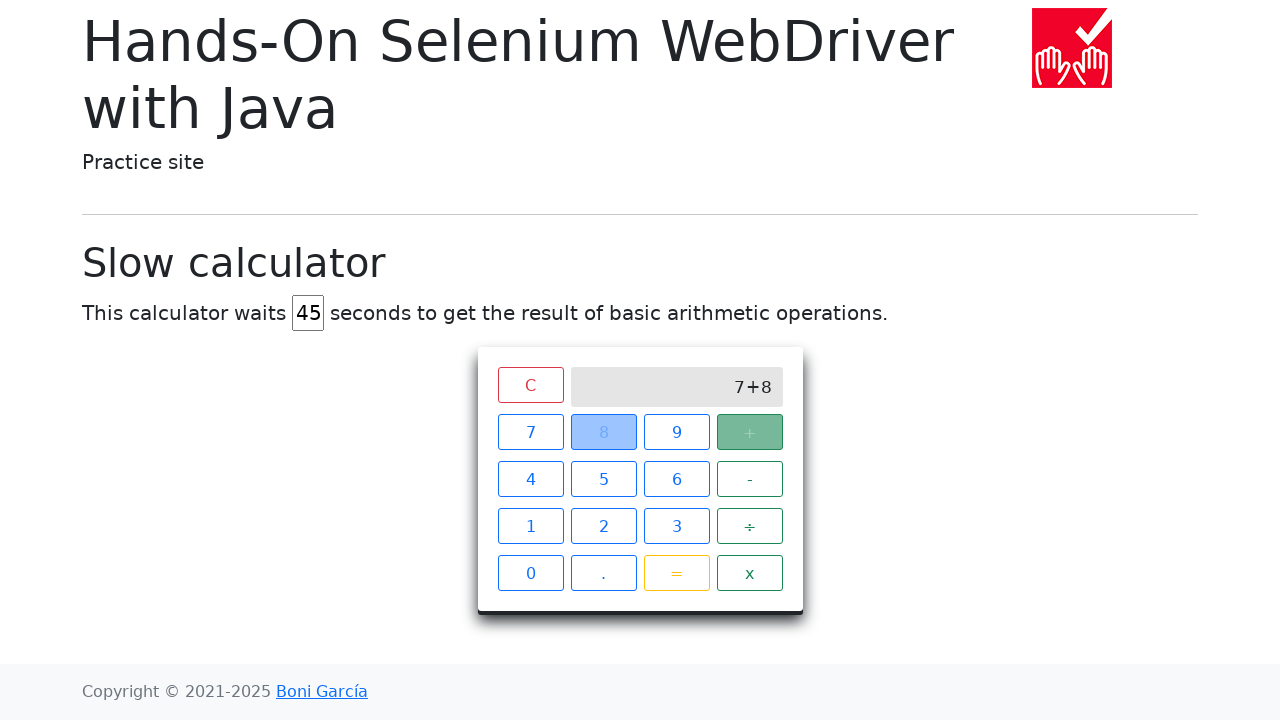

Clicked equals button at (676, 573) on .keys span:nth-child(15)
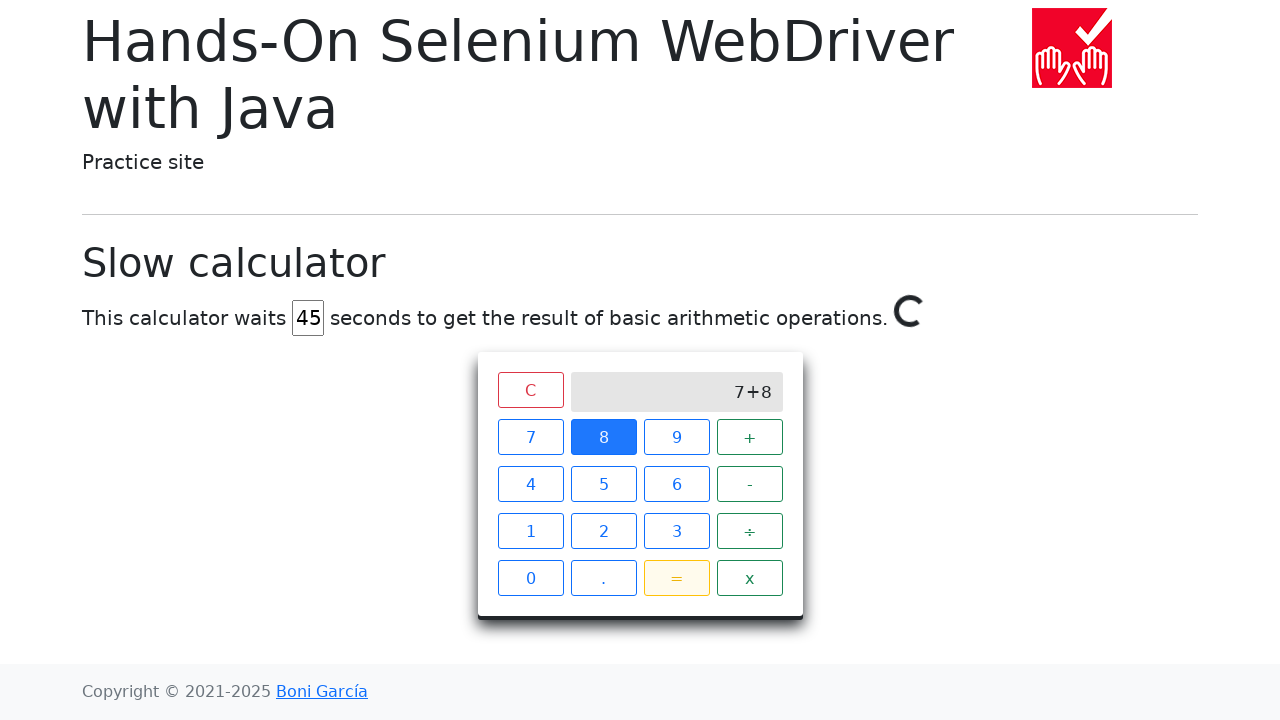

Verified calculation result equals 15 after slow calculator delay
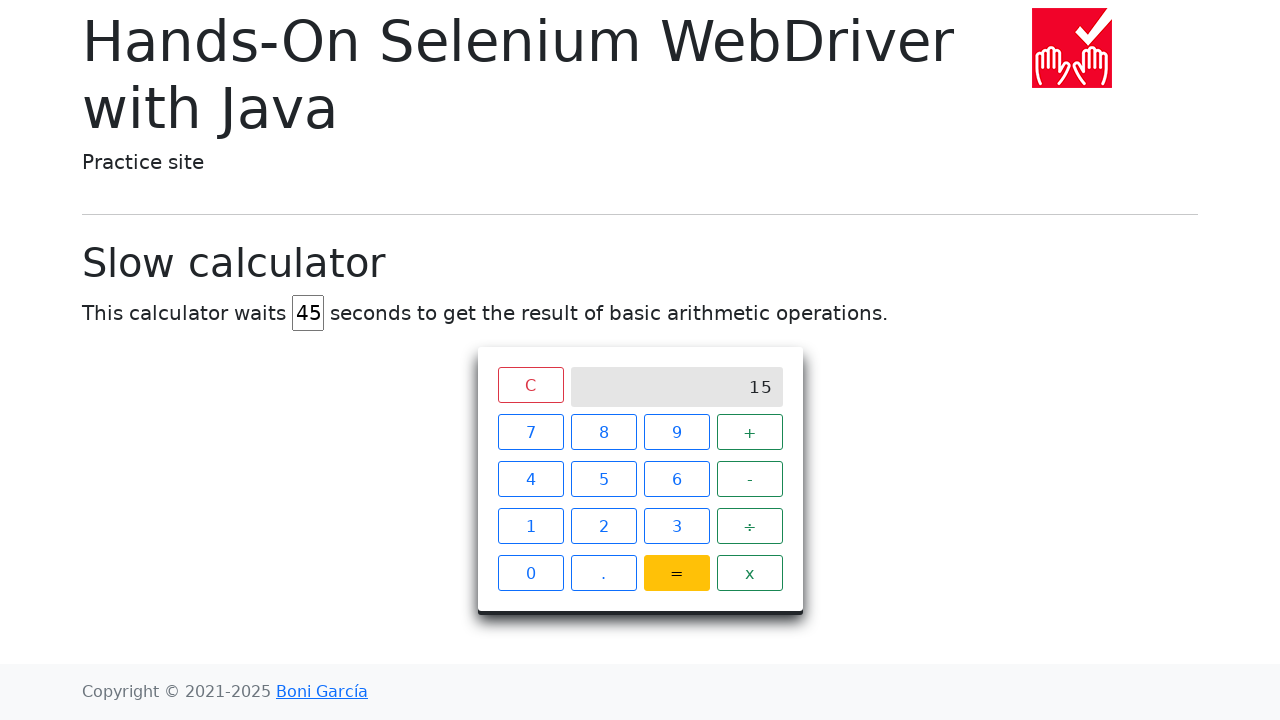

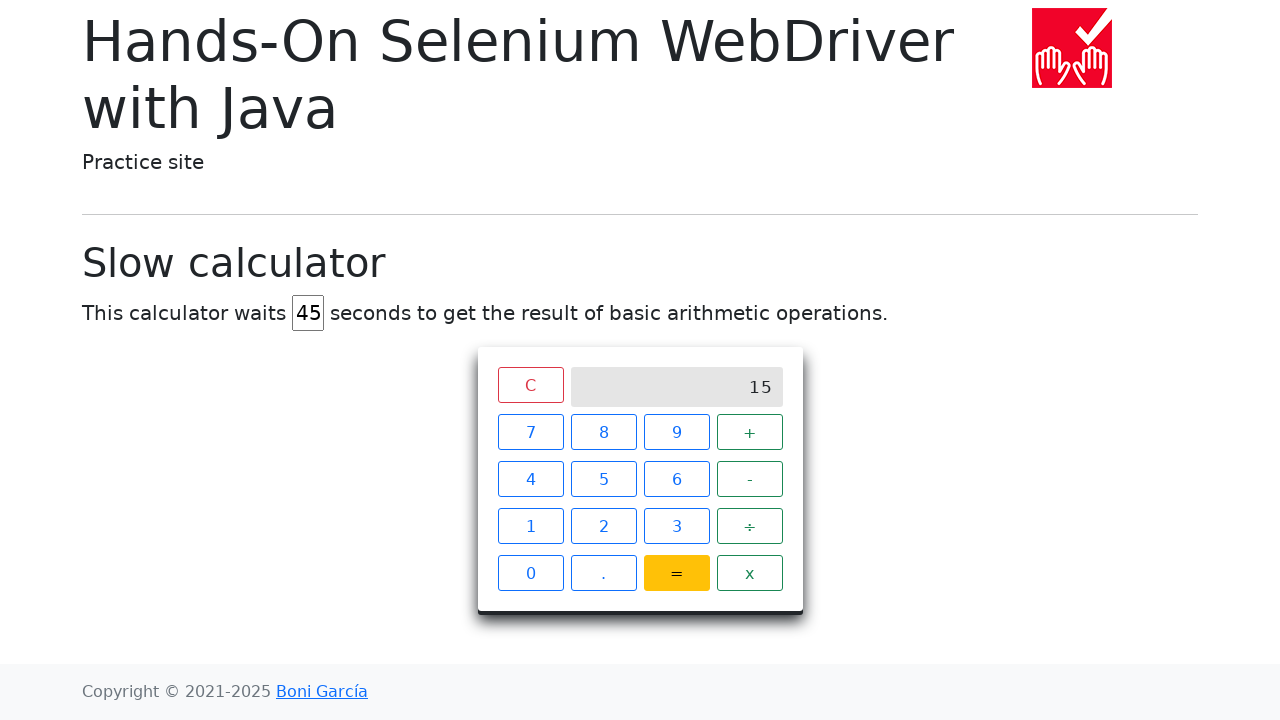